Tests page refresh functionality by navigating to a dynamic page, verifying initial title, refreshing, and verifying the updated title

Starting URL: http://compendiumdev.co.uk/selenium/refresh.php

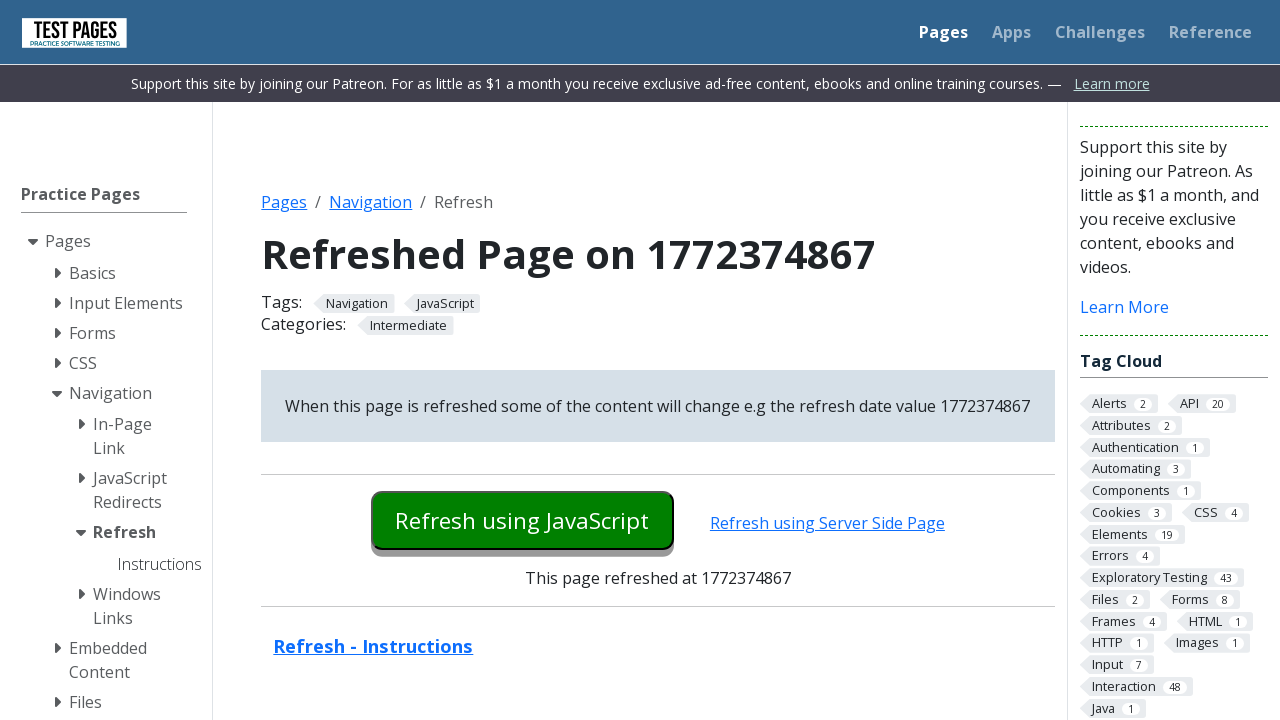

Waited for page to load with domcontentloaded state
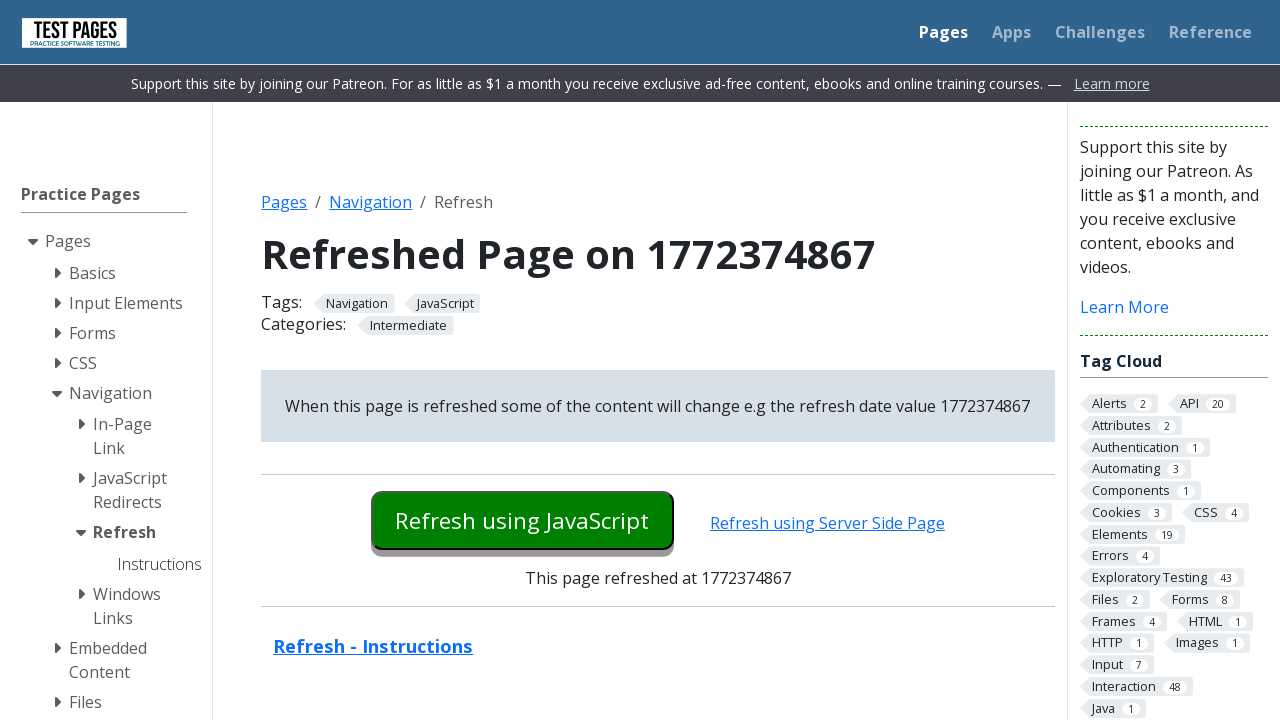

Verified initial page title does not contain 'Plum Duff'
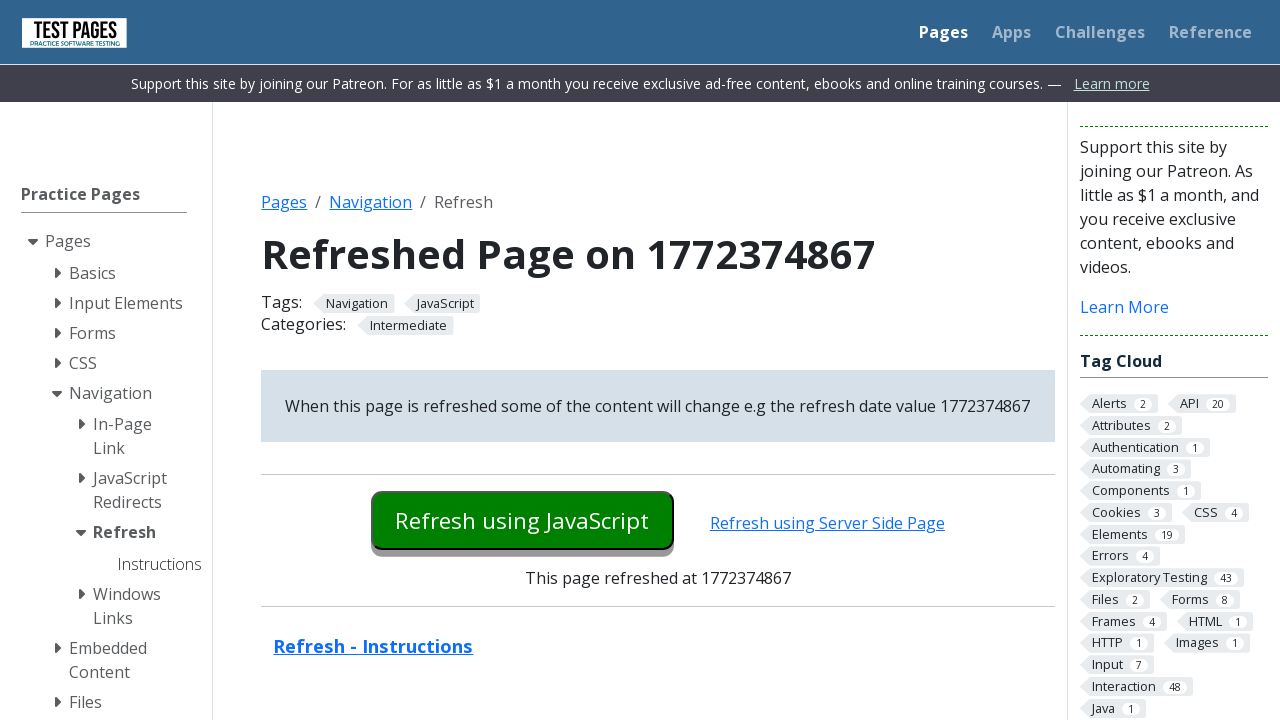

Refreshed the page
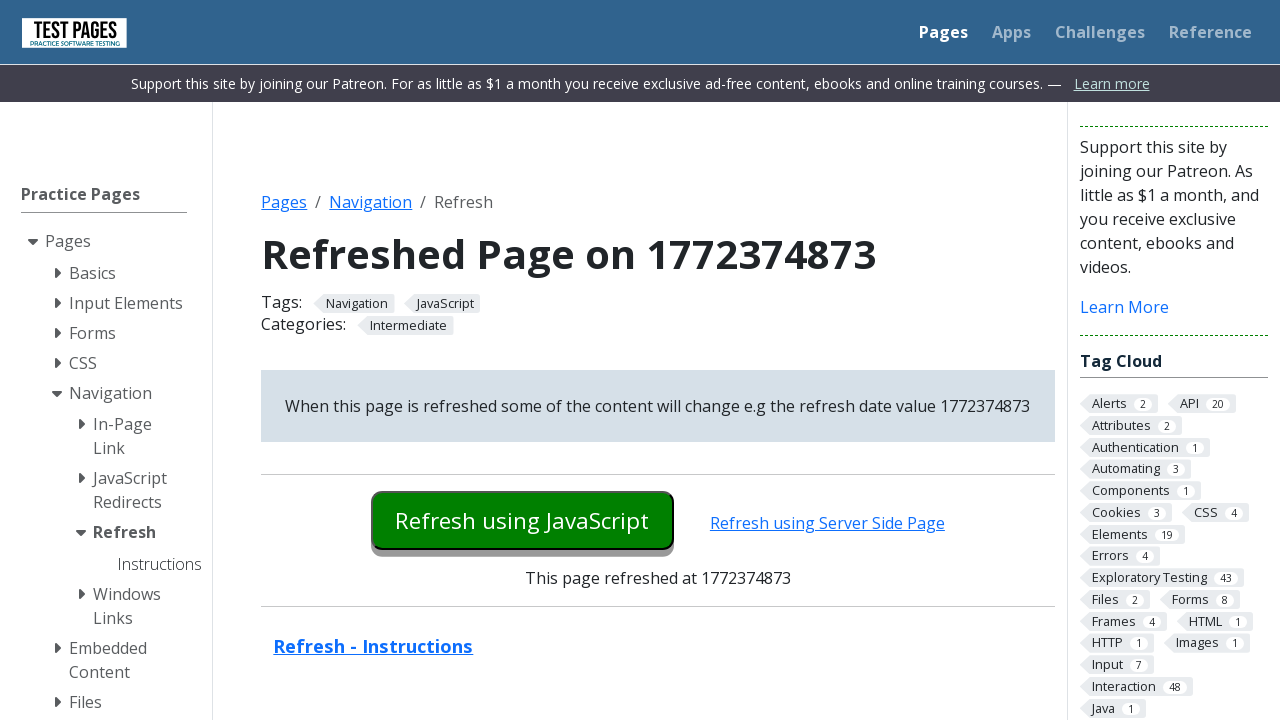

Waited for refreshed page to load with domcontentloaded state
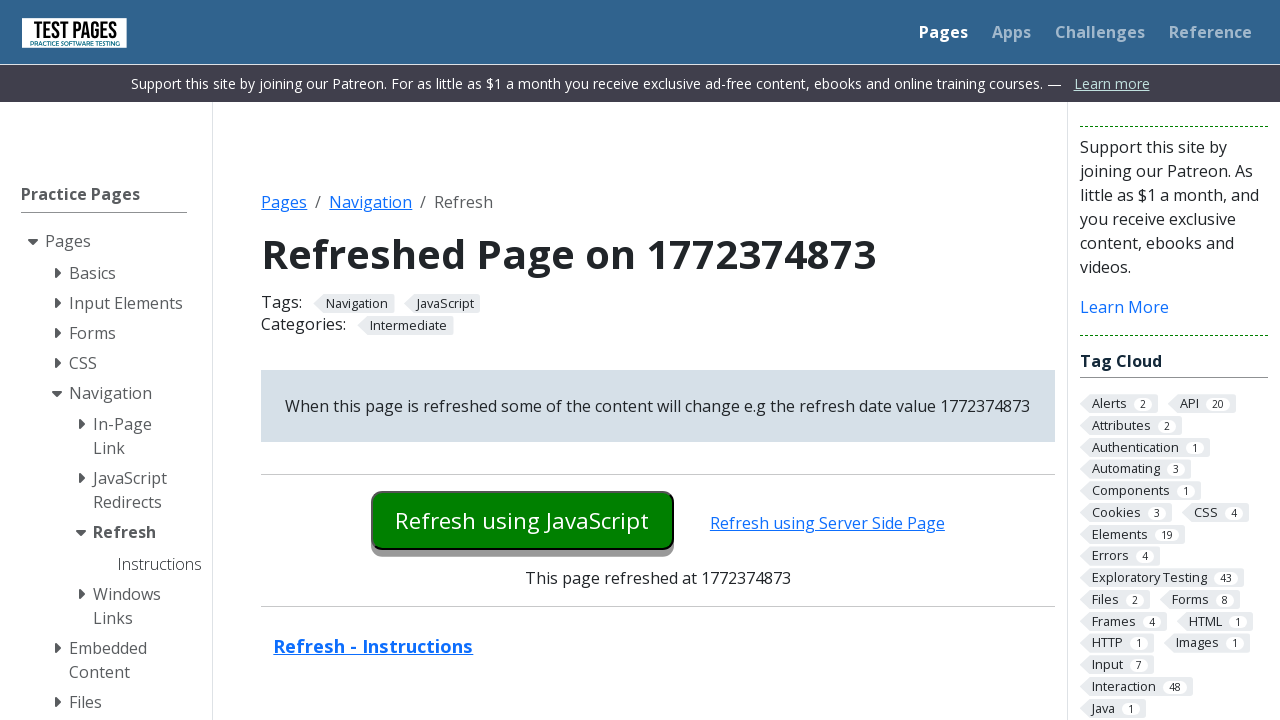

Verified refreshed page title contains 'Refreshed Page'
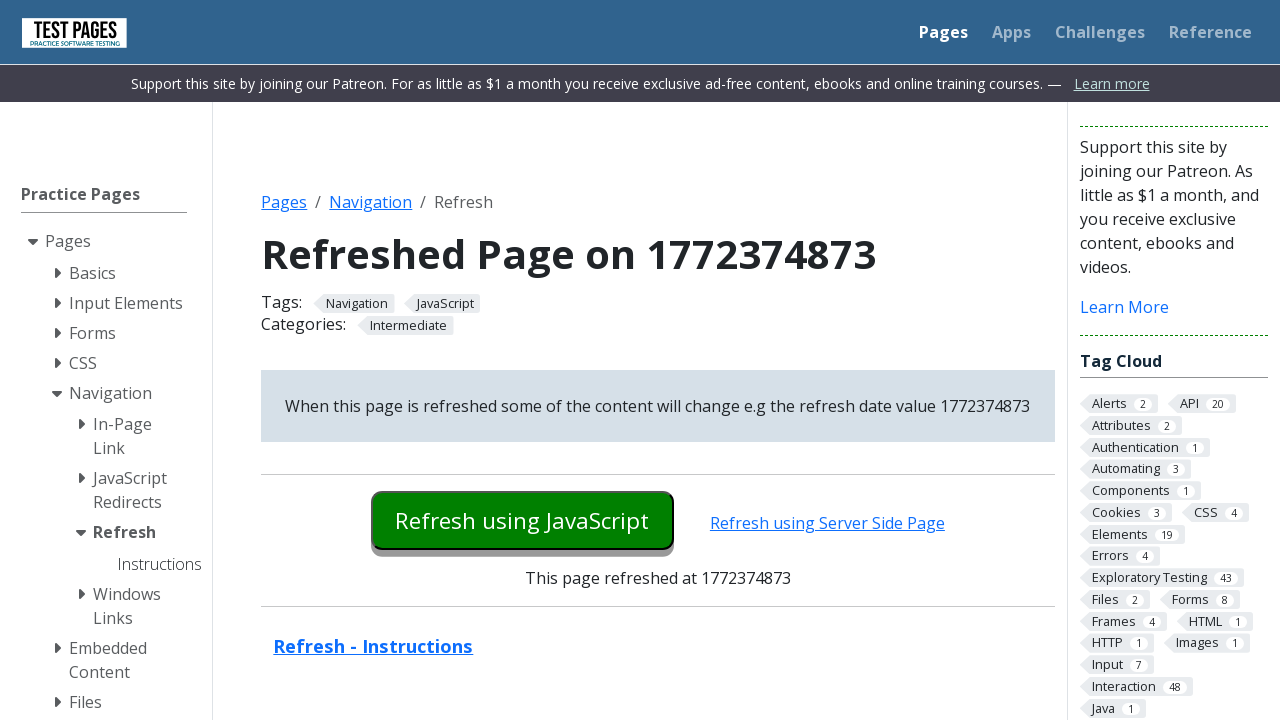

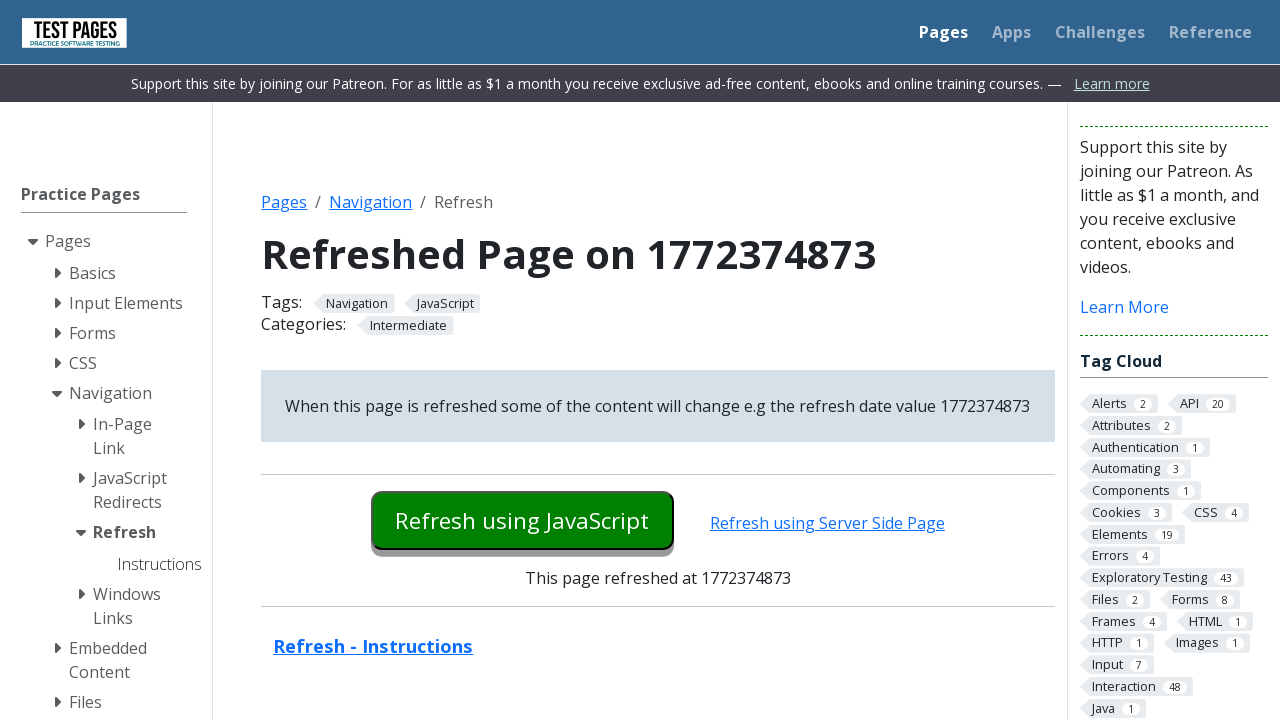